Navigates to Flipkart homepage and maximizes the browser window to verify the page loads correctly

Starting URL: https://www.flipkart.com/

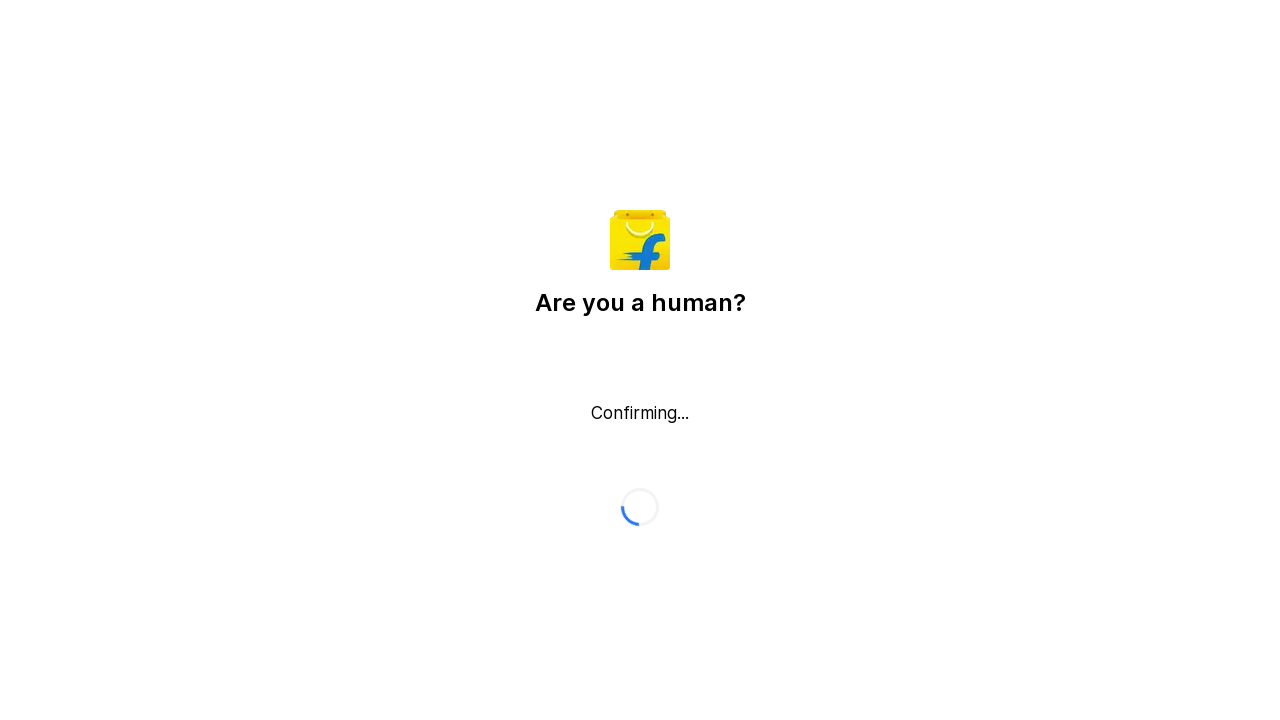

Set browser viewport to 1920x1080
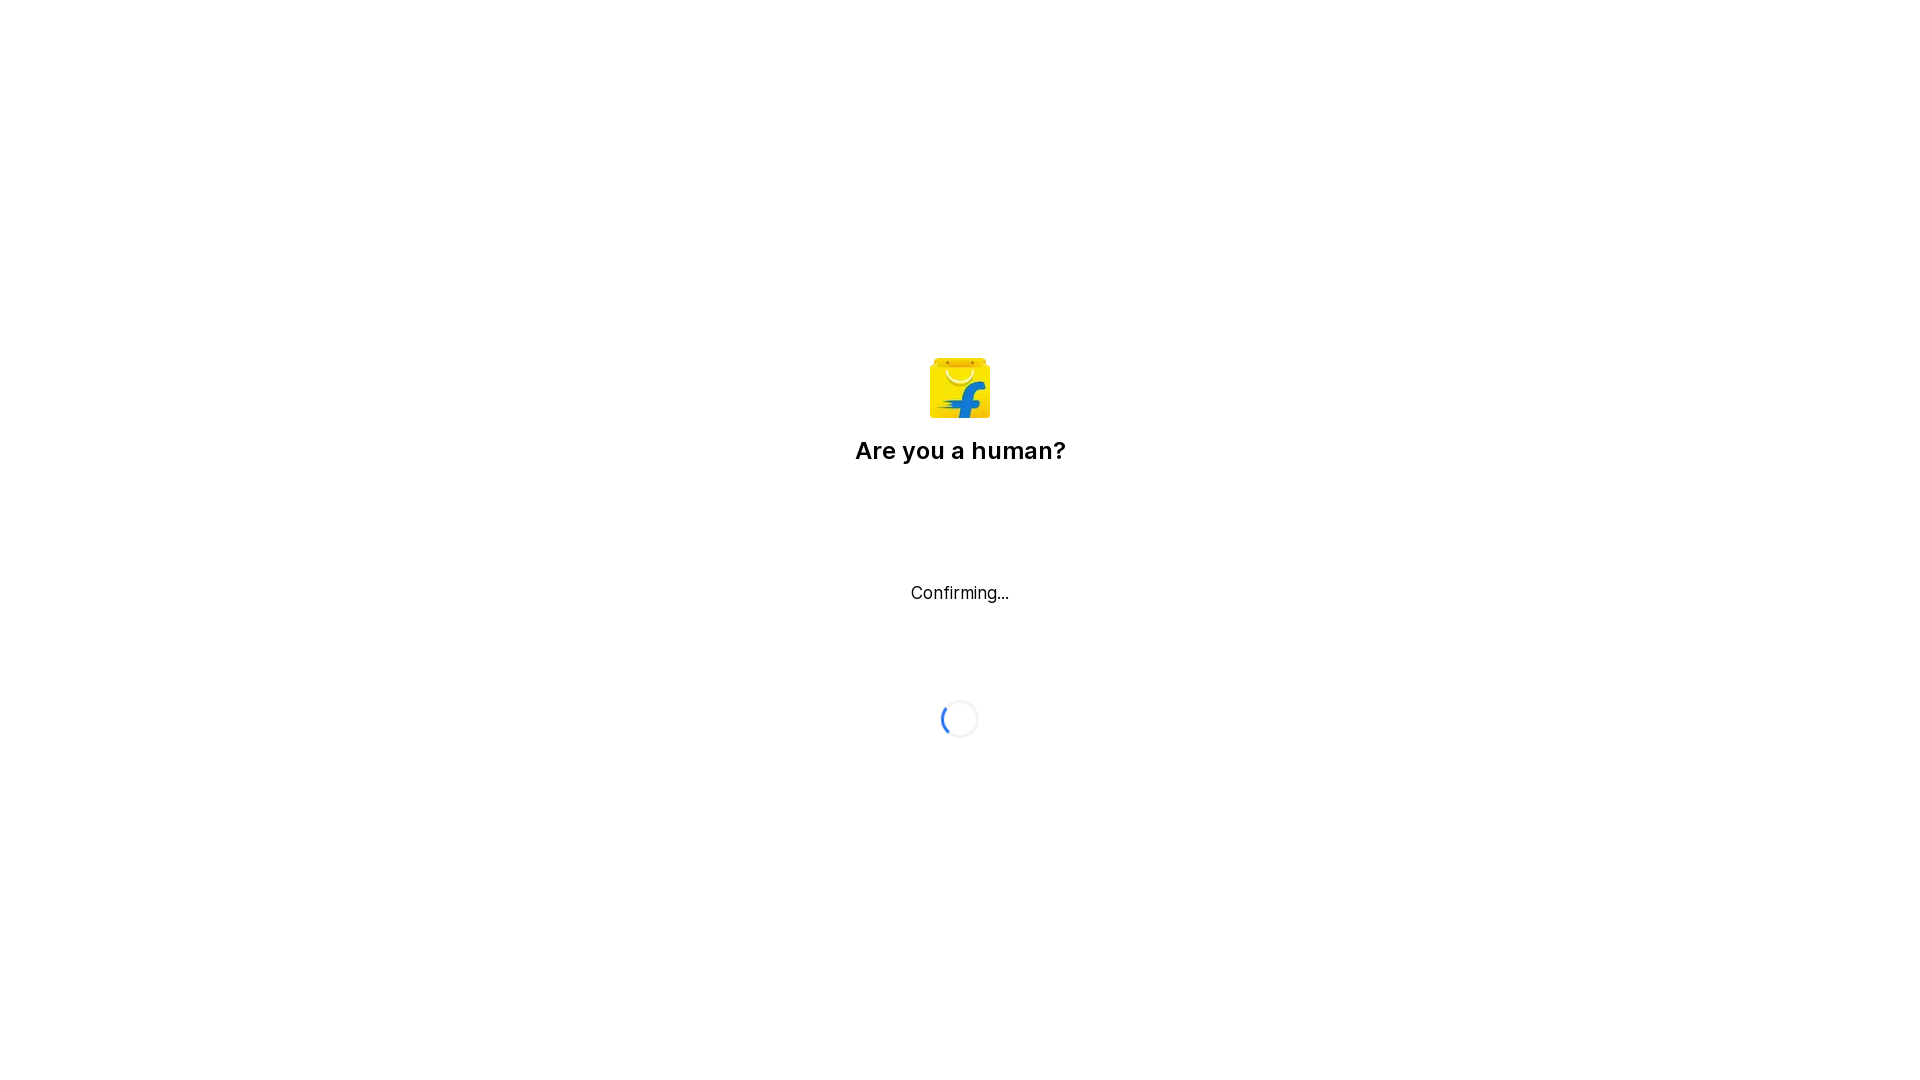

Flipkart homepage loaded and DOM content ready
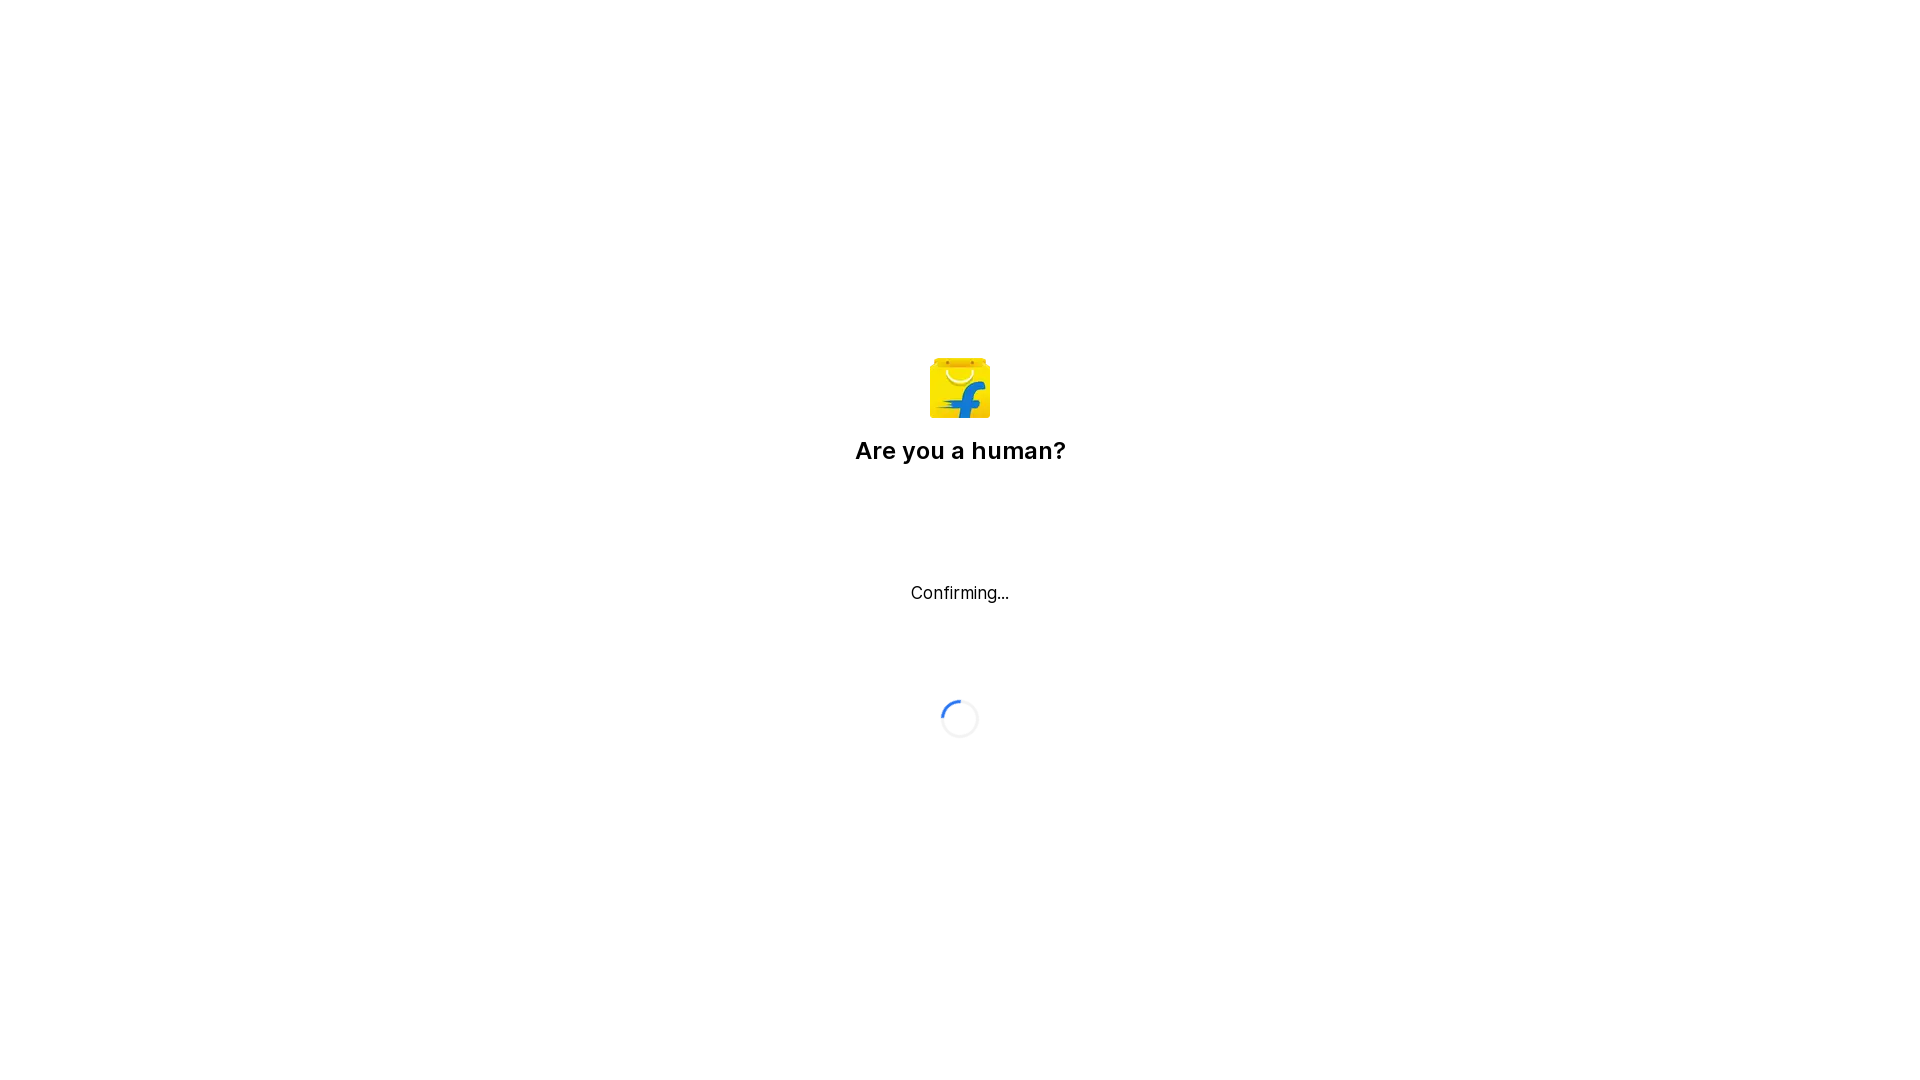

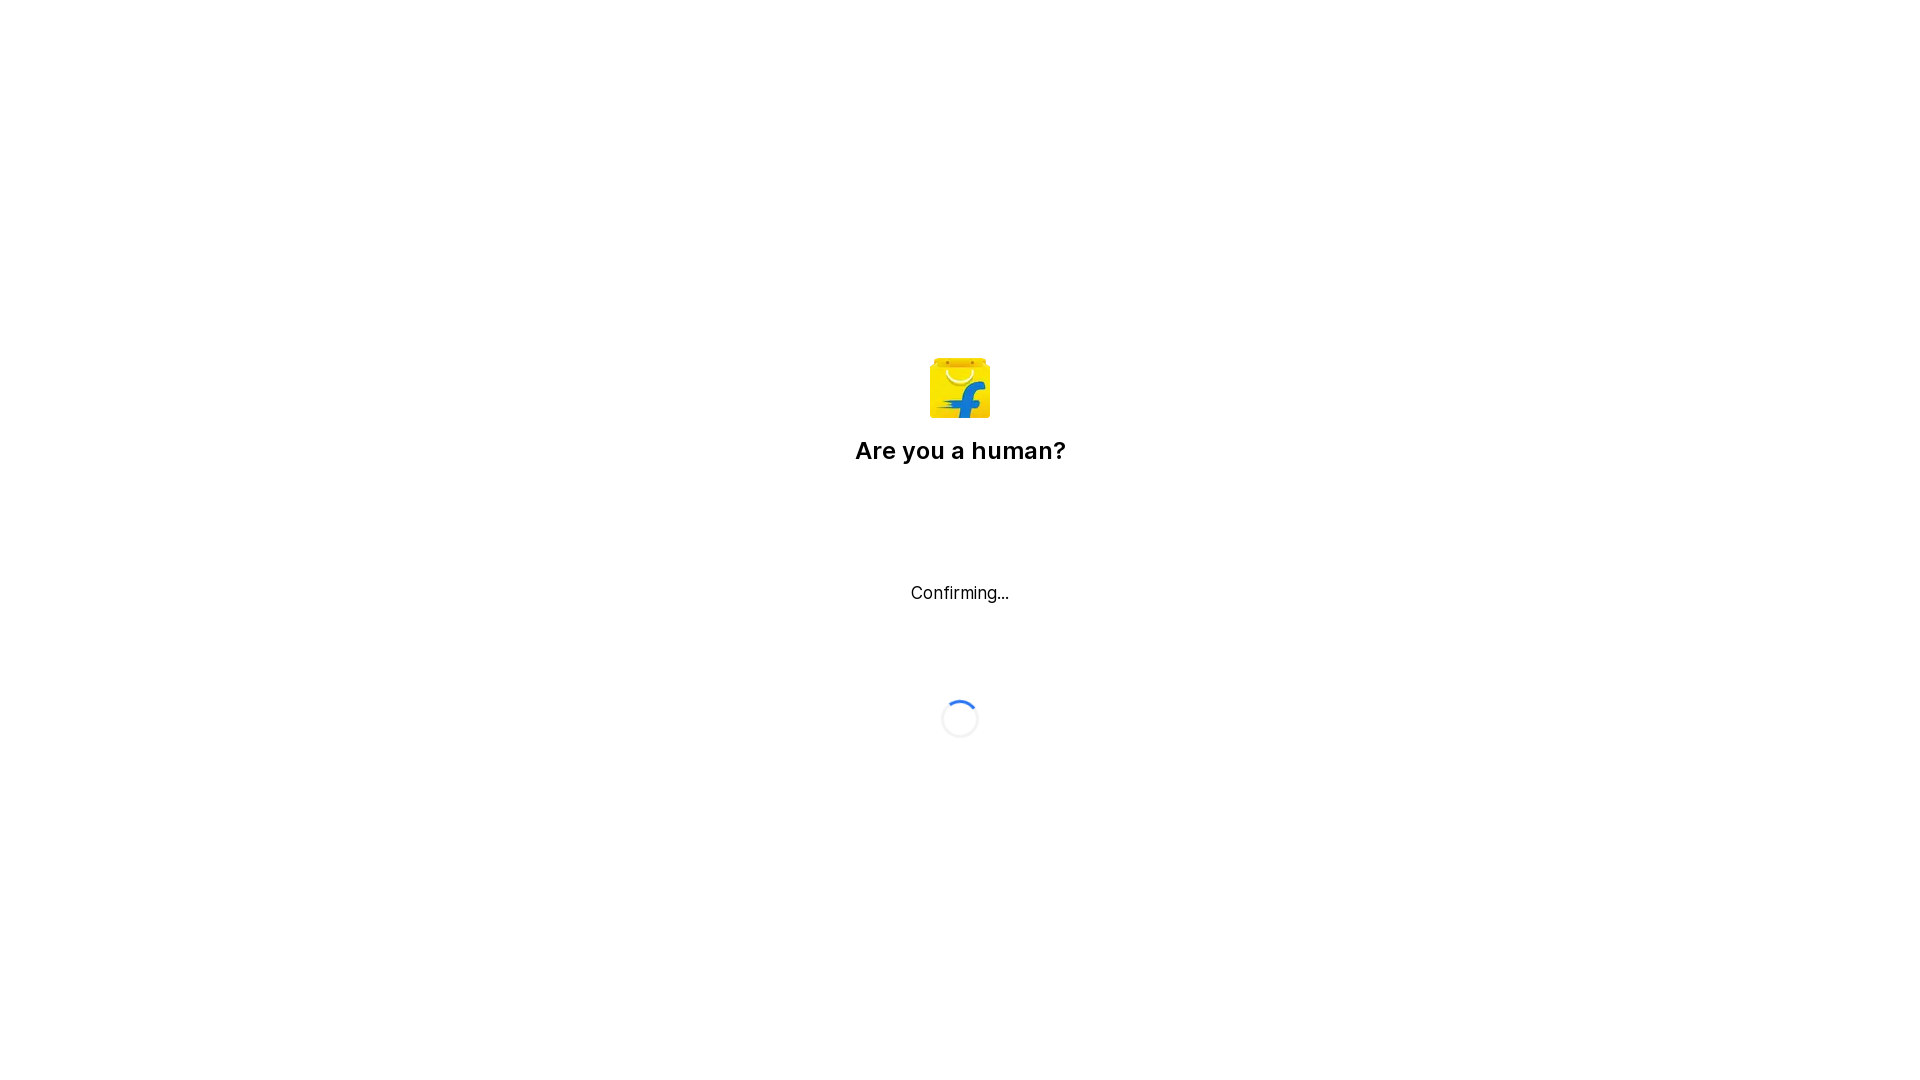